Tests right-click context menu functionality by right-clicking on an element and verifying the menu items appear correctly

Starting URL: https://swisnl.github.io/jQuery-contextMenu/demo.html

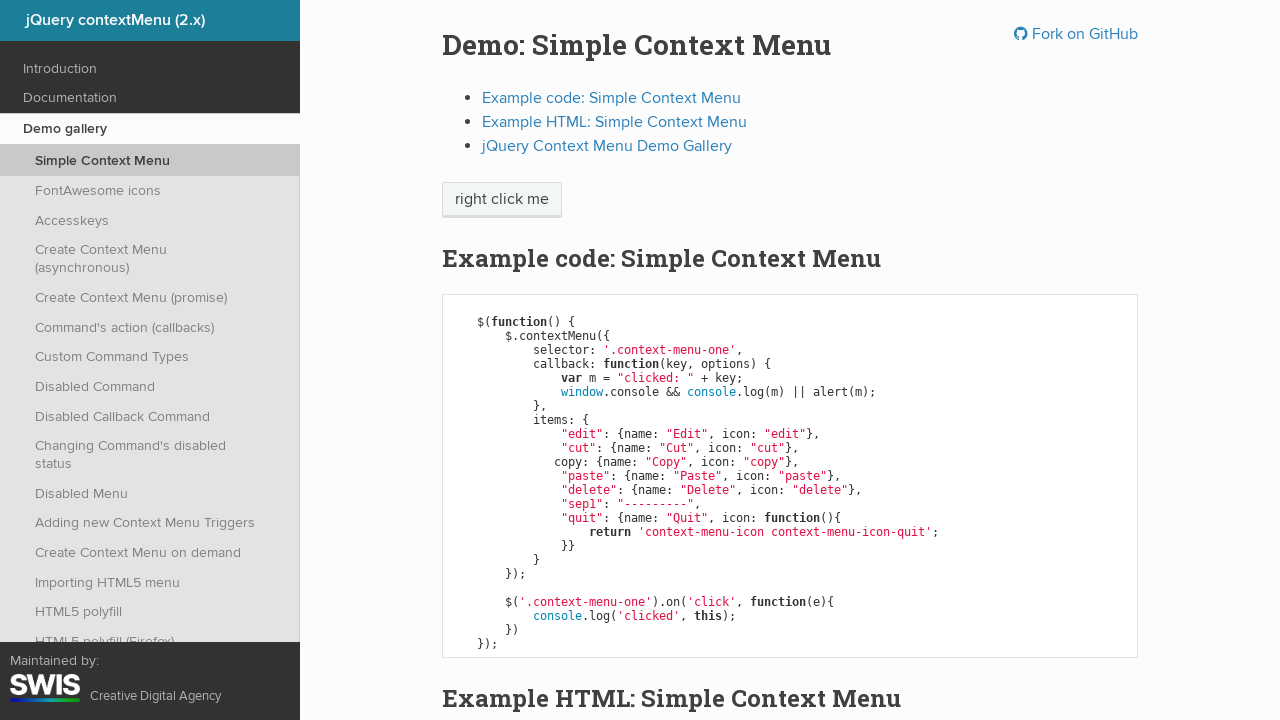

Right-clicked on 'right click me' element to open context menu at (502, 200) on xpath=//span[text()='right click me']
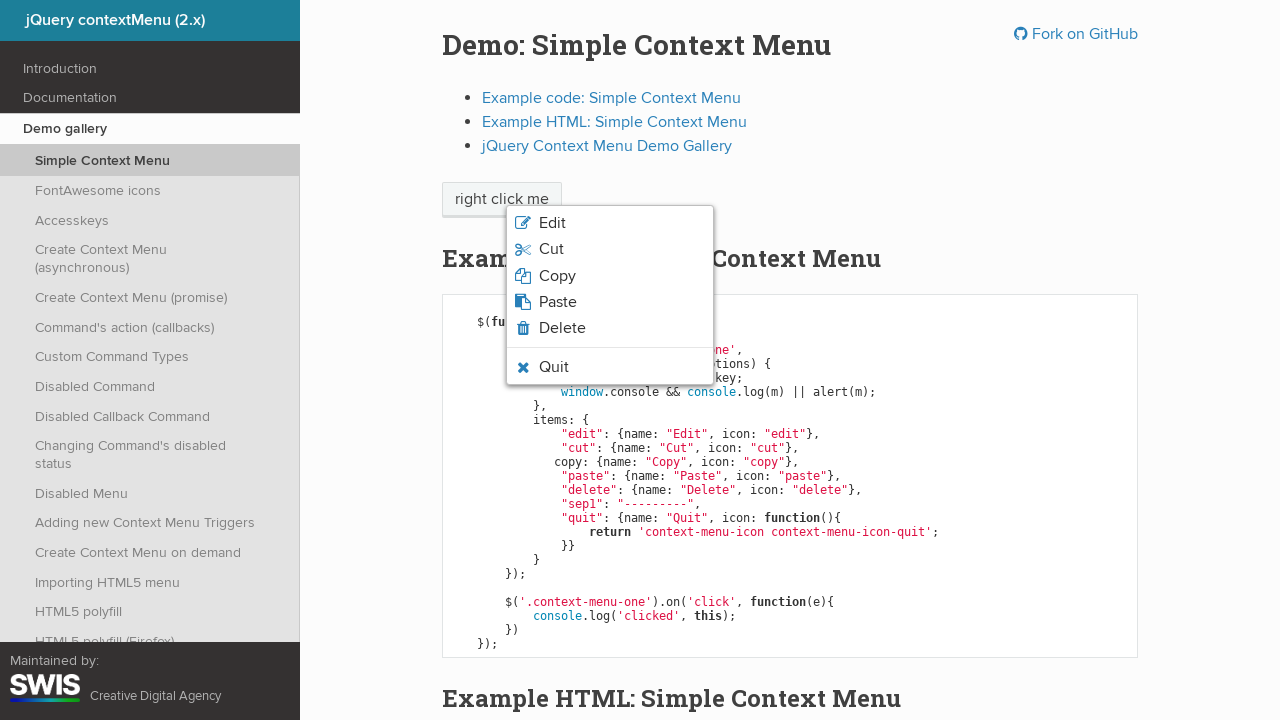

Context menu appeared with menu items
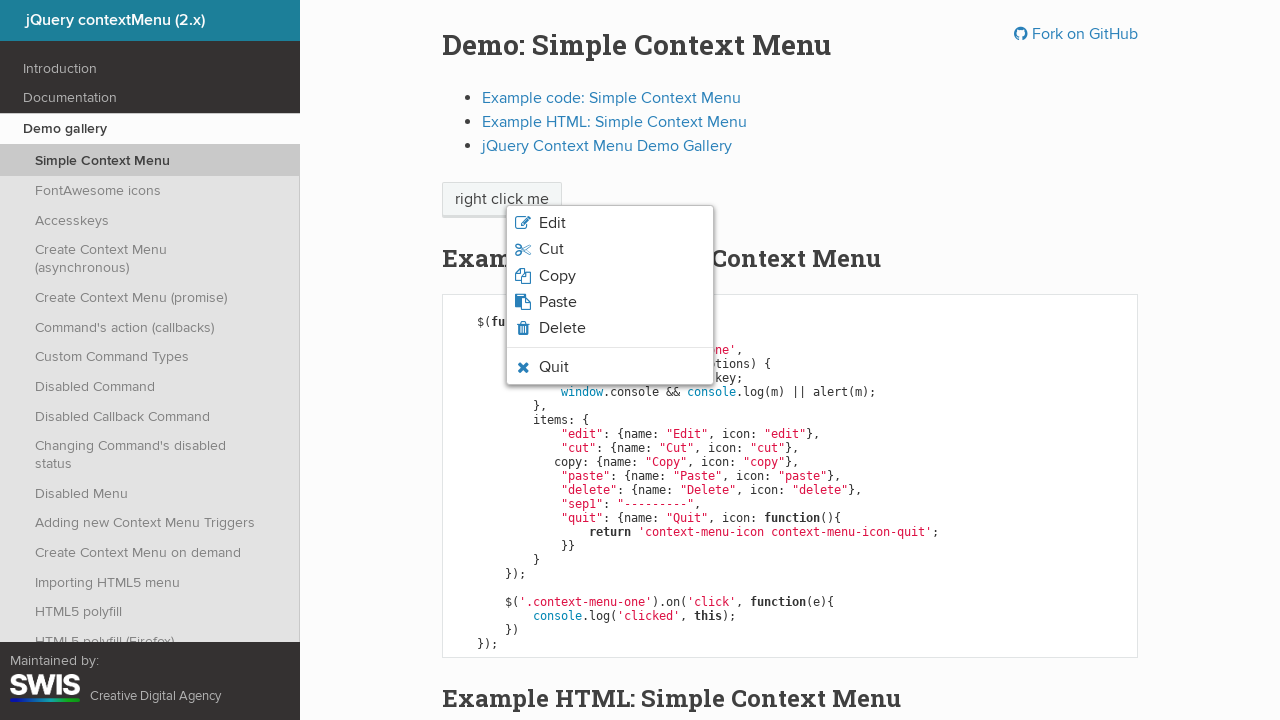

Retrieved all context menu items
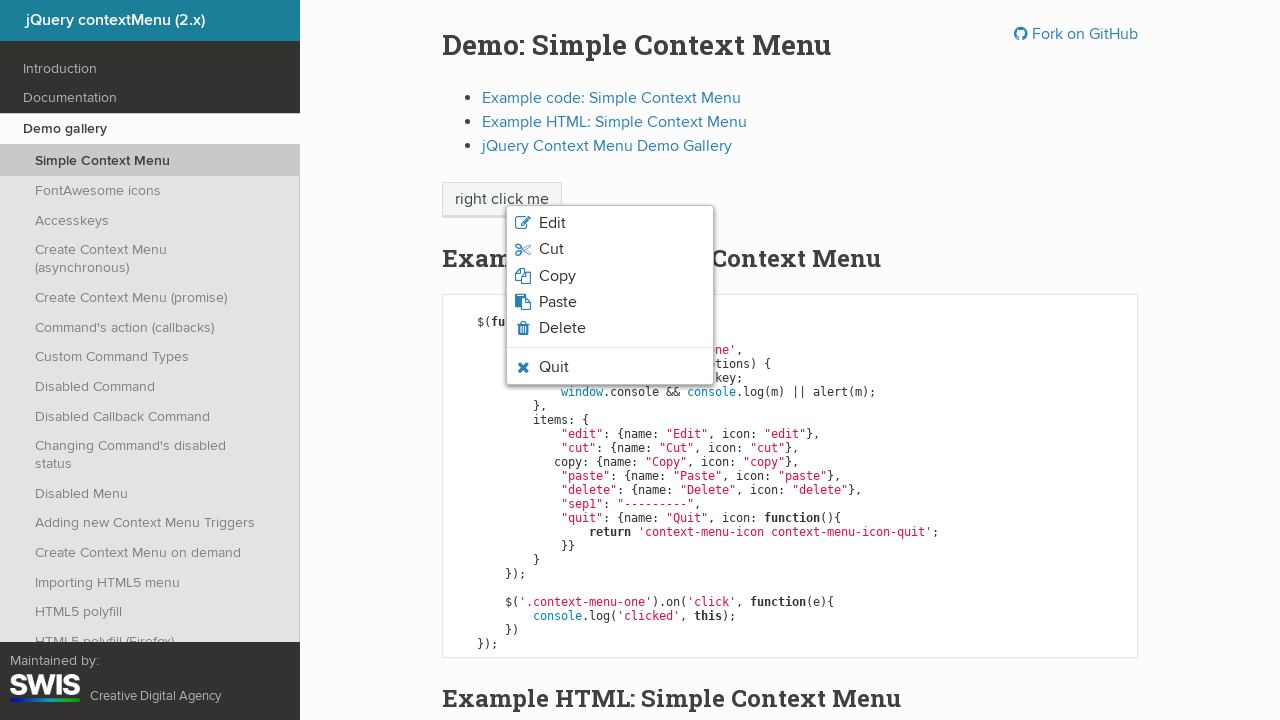

Extracted text content from all menu items
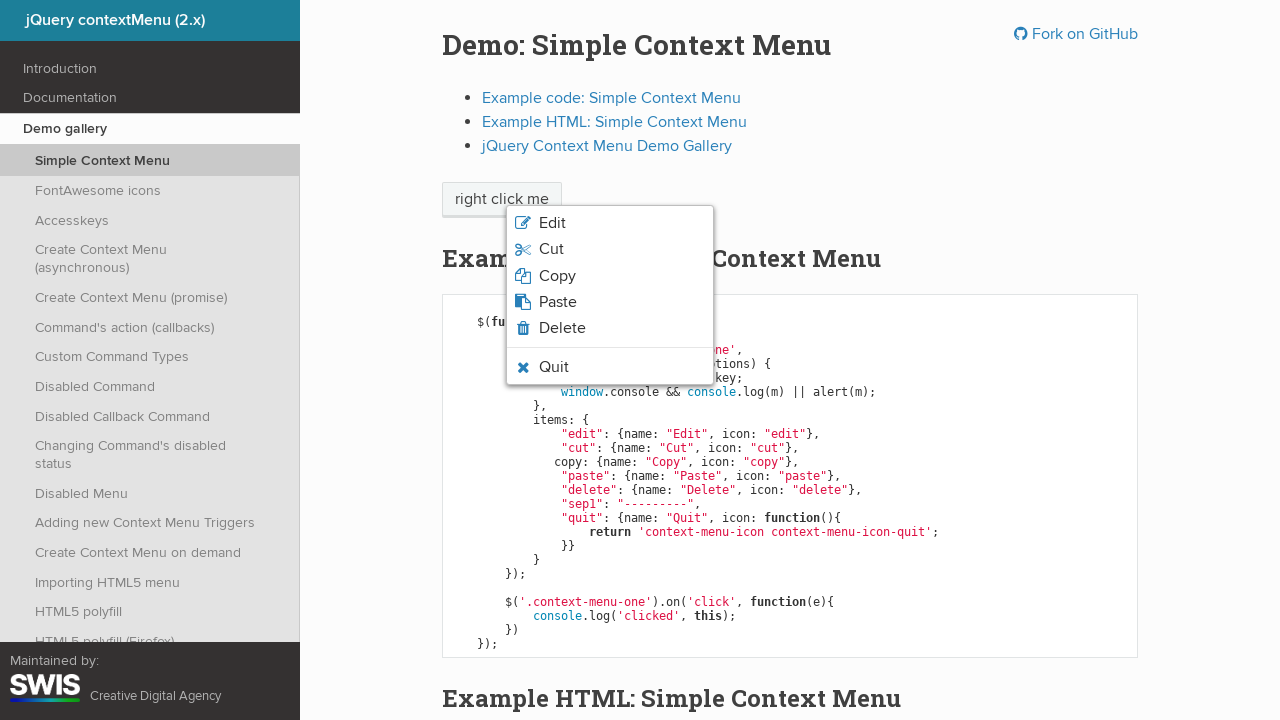

Verified context menu items match expected list: ['Edit', 'Cut', 'Copy', 'Paste', 'Delete', 'Quit']
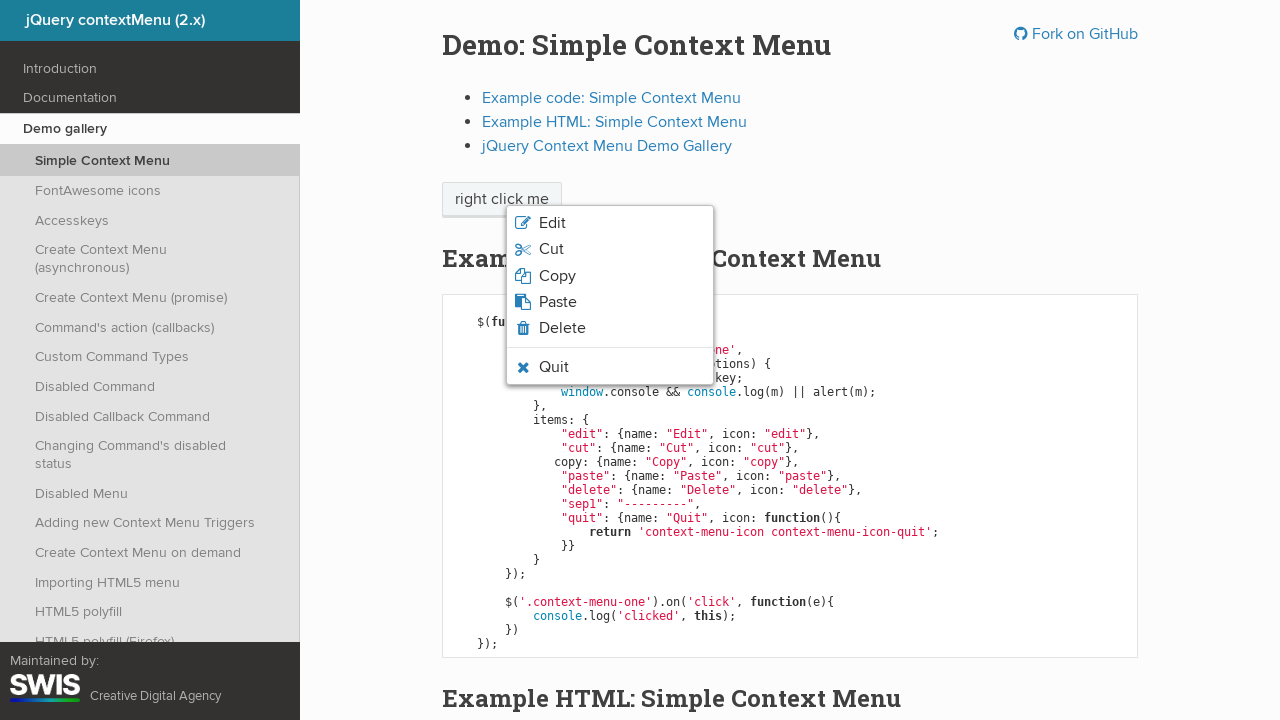

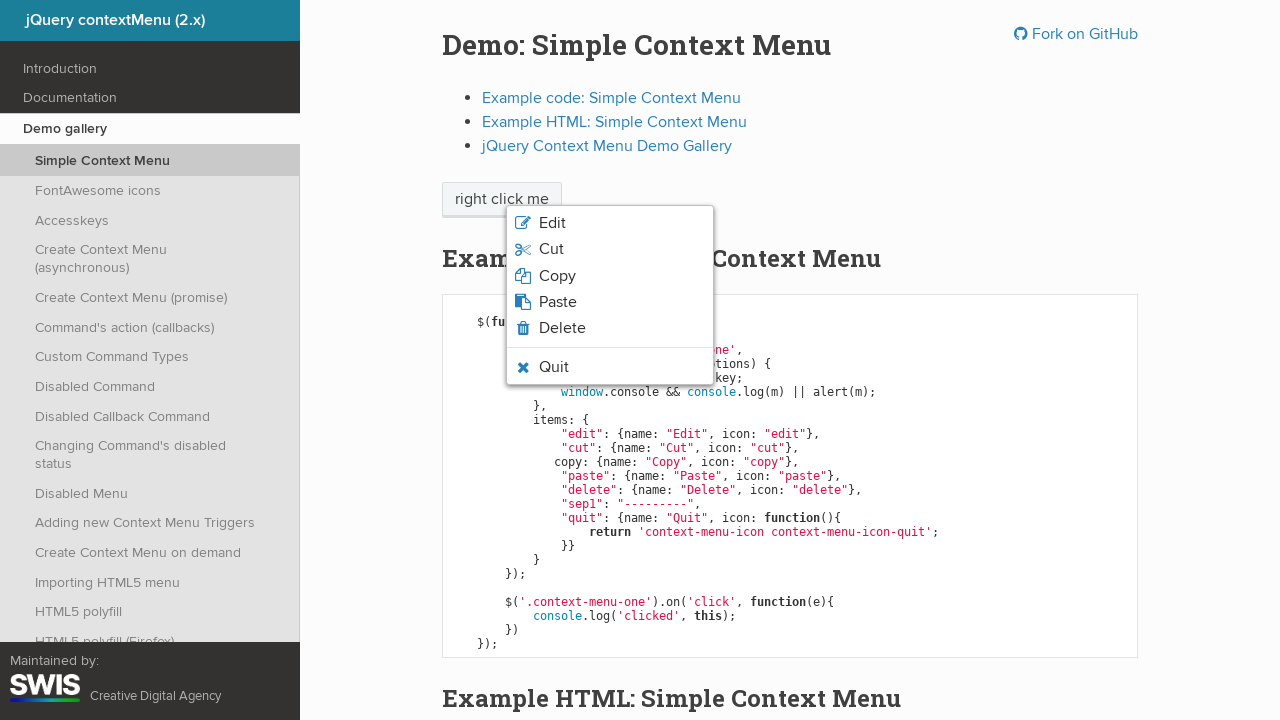